Tests keyboard and mouse input functionality by filling a name field and clicking a button on the Formy test page

Starting URL: https://formy-project.herokuapp.com/keypress

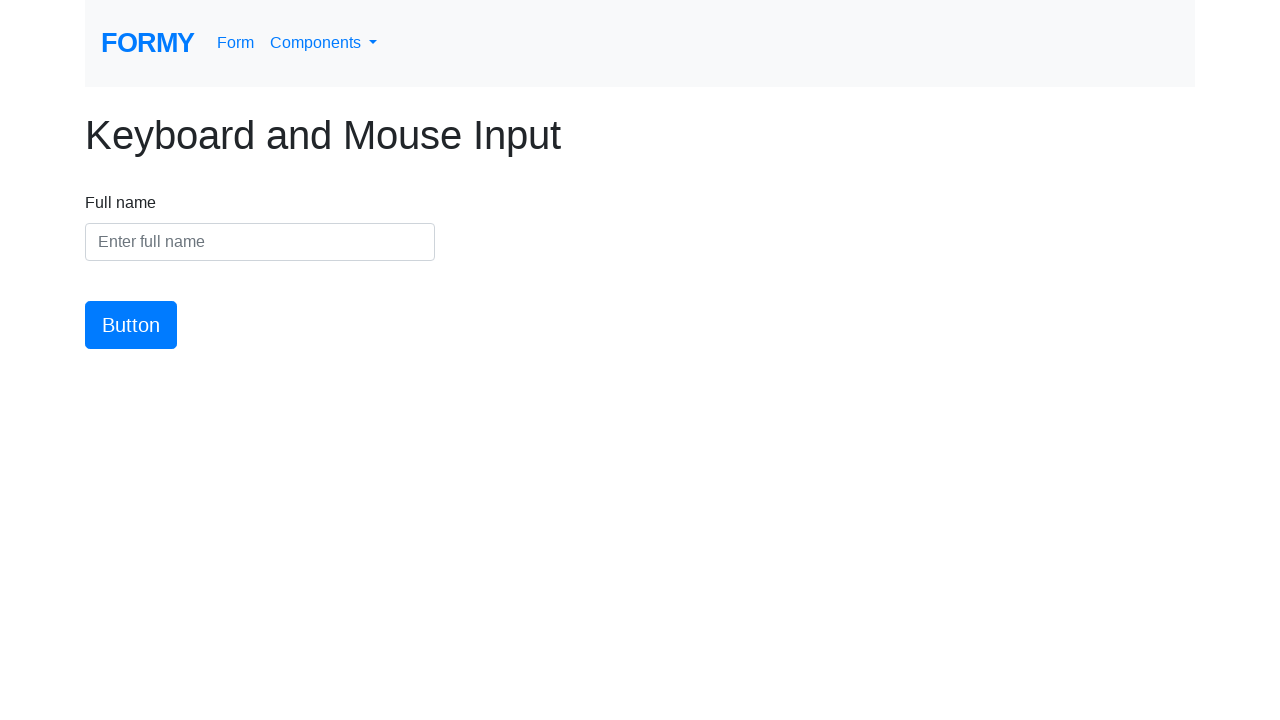

Clicked on the name input field at (260, 242) on #name
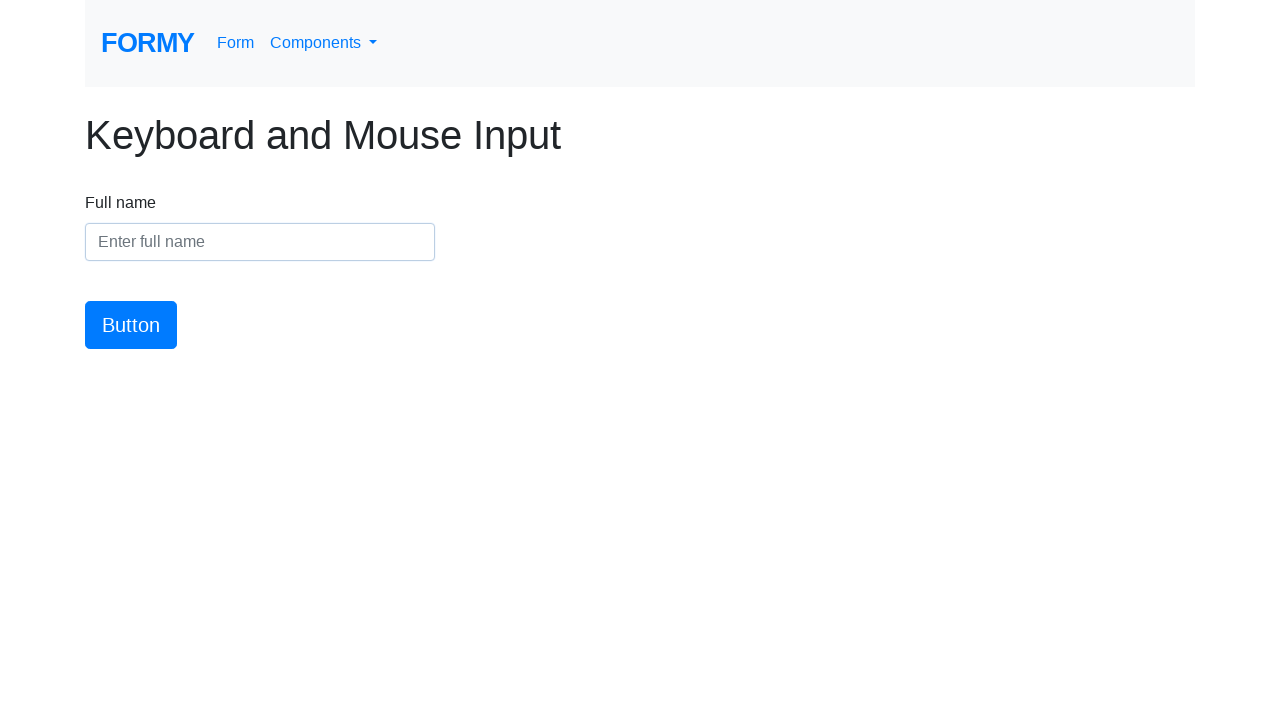

Filled name field with 'William Smith' on #name
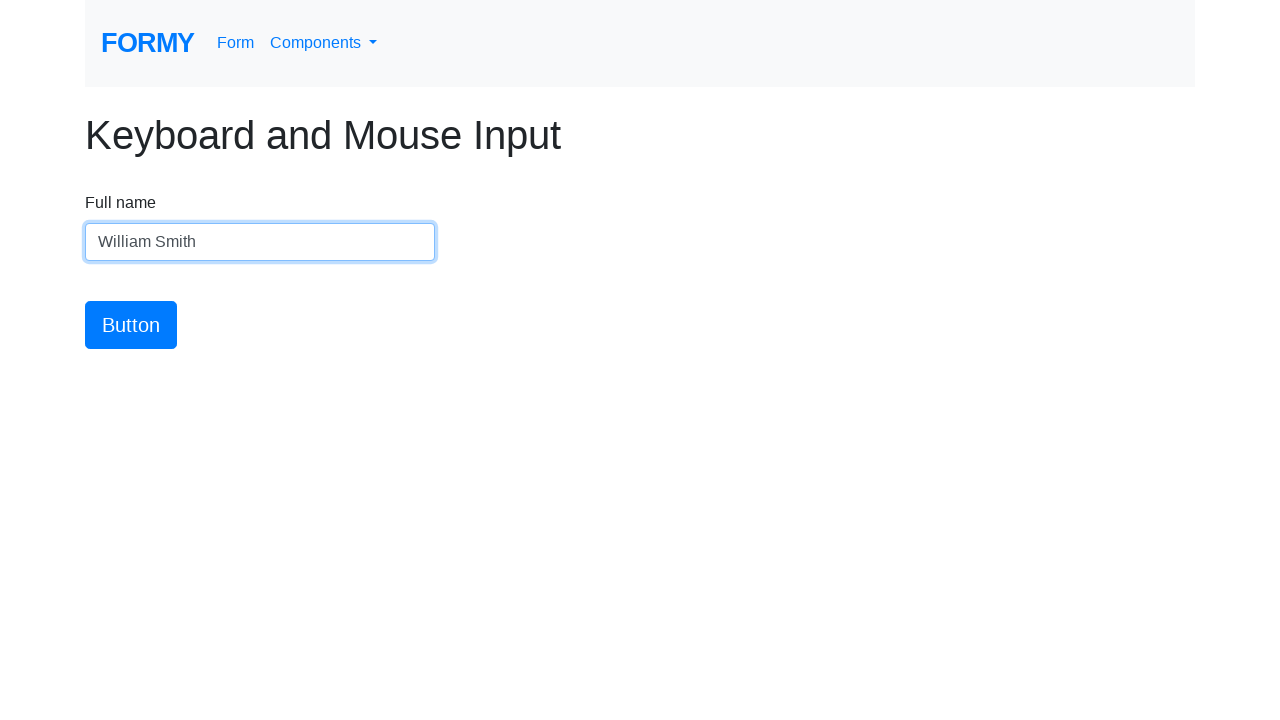

Clicked the submit button at (131, 325) on #button
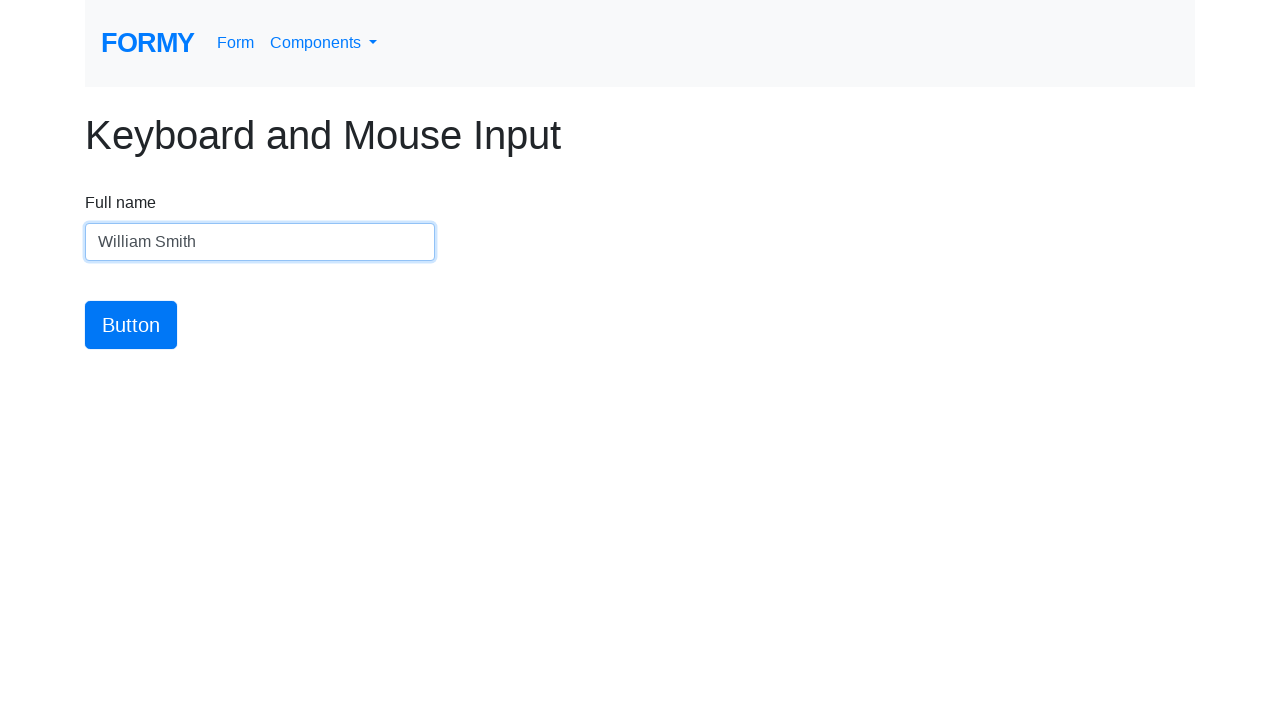

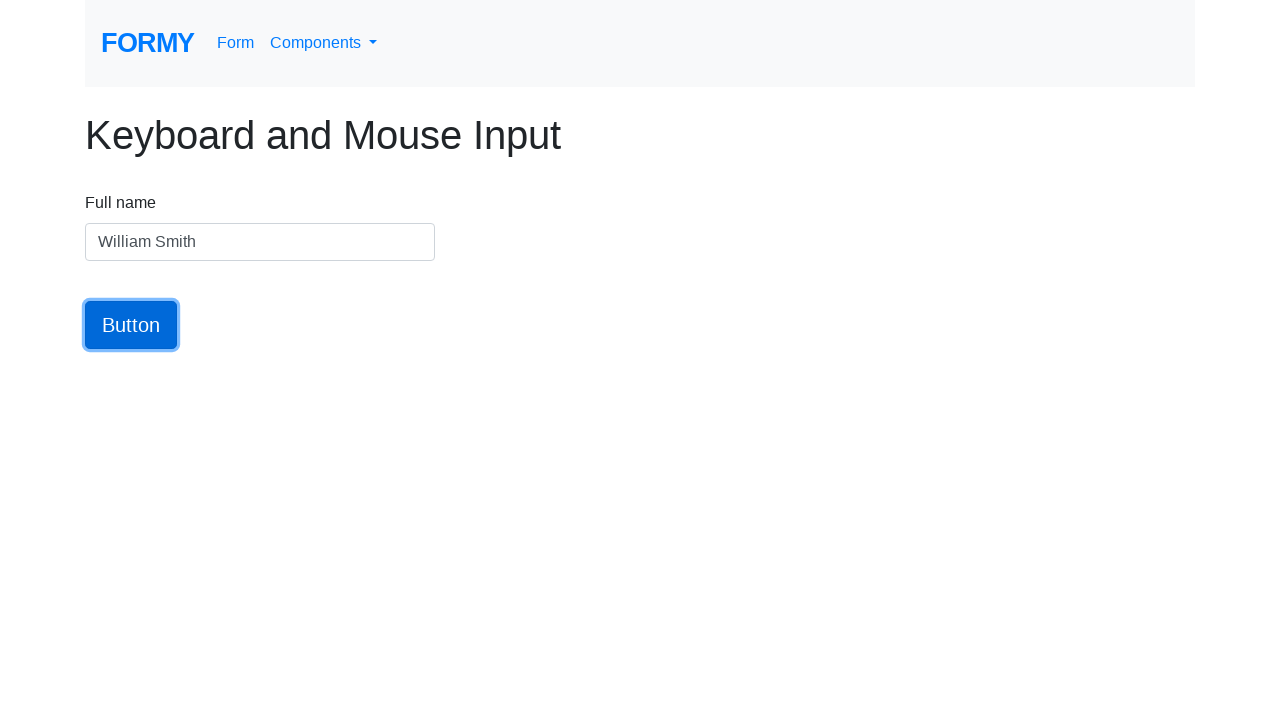